Tests the jQuery UI draggable functionality by dragging an element to a new position within an iframe

Starting URL: https://jqueryui.com/draggable

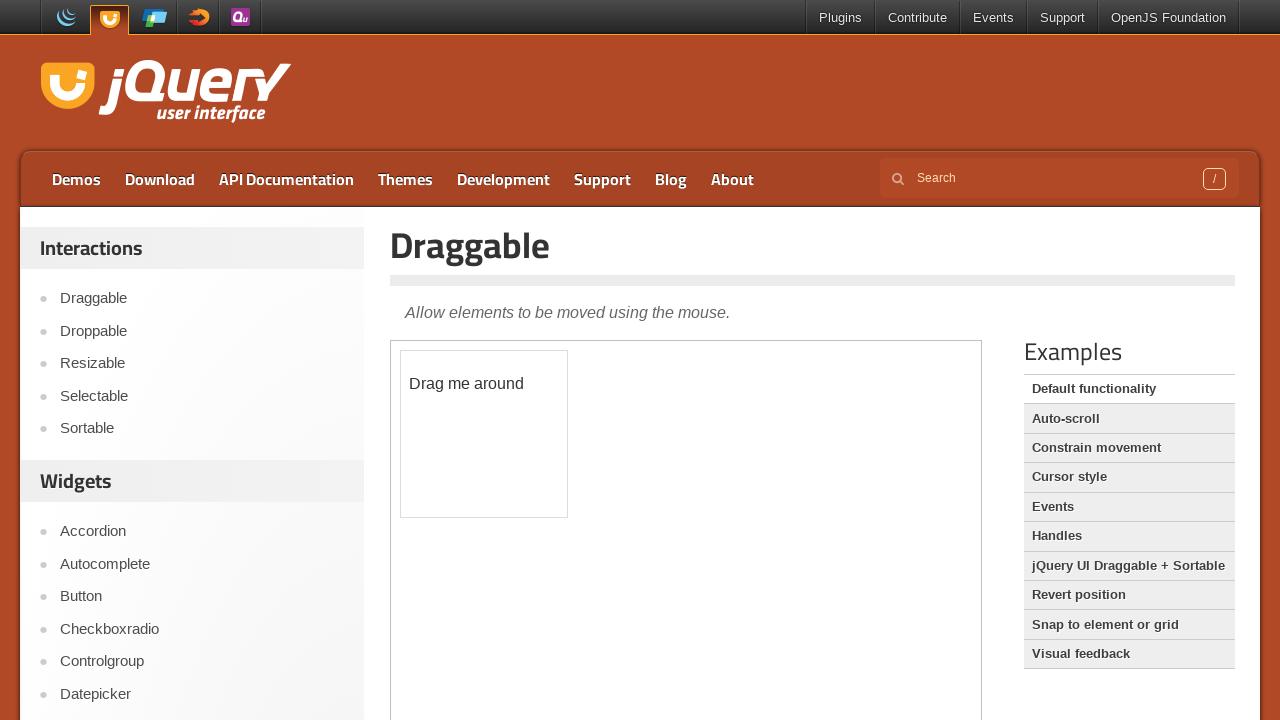

Located the iframe containing the draggable demo
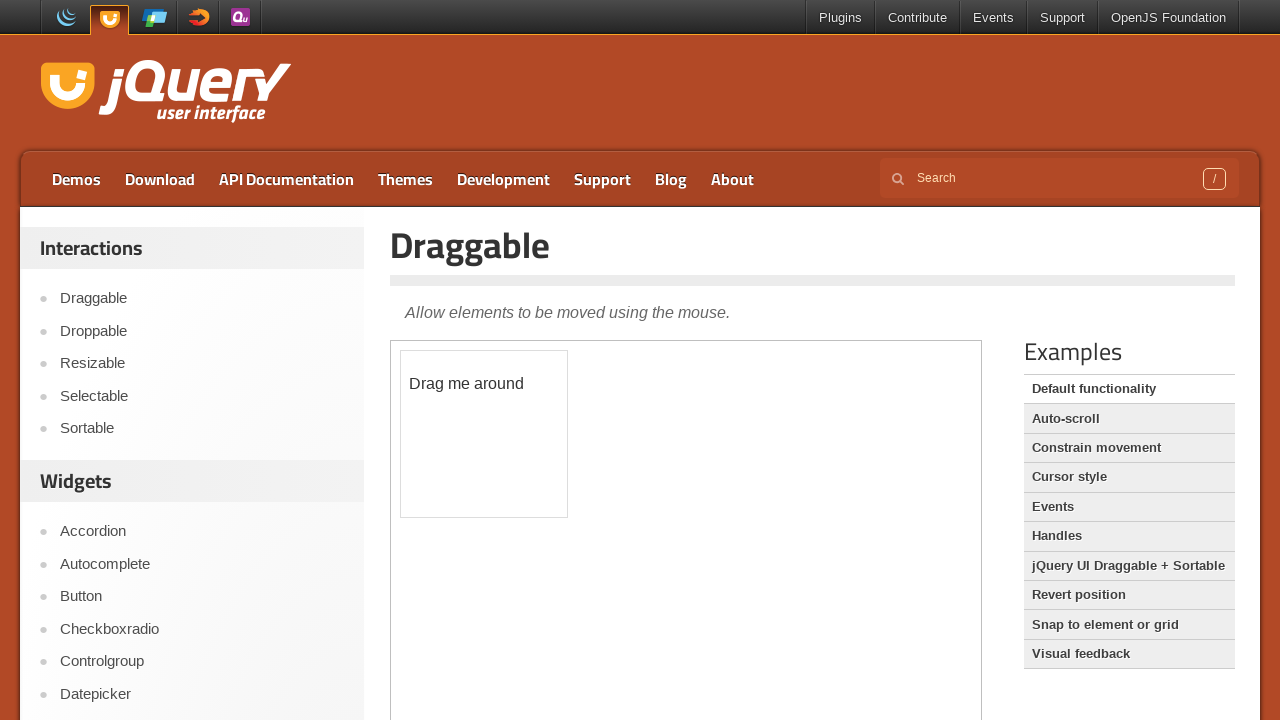

Located the draggable element with id 'draggable'
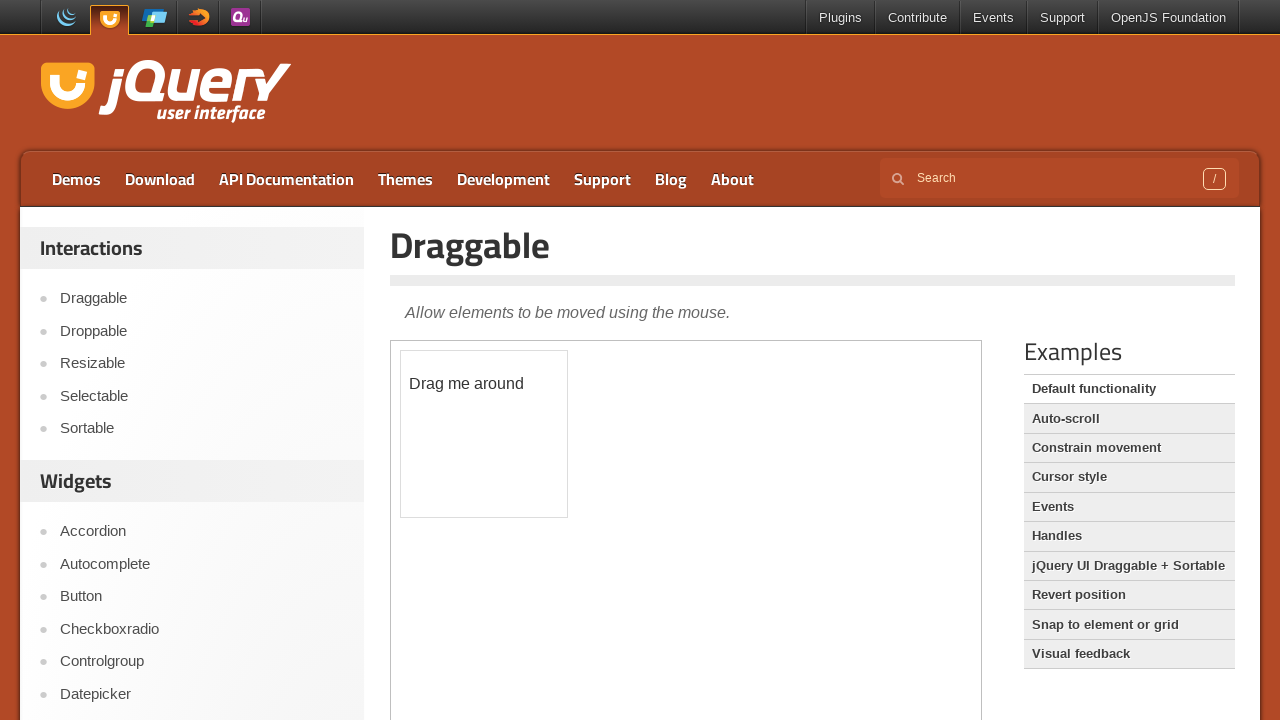

Dragged the element 80 pixels right and 100 pixels down to new position at (481, 451)
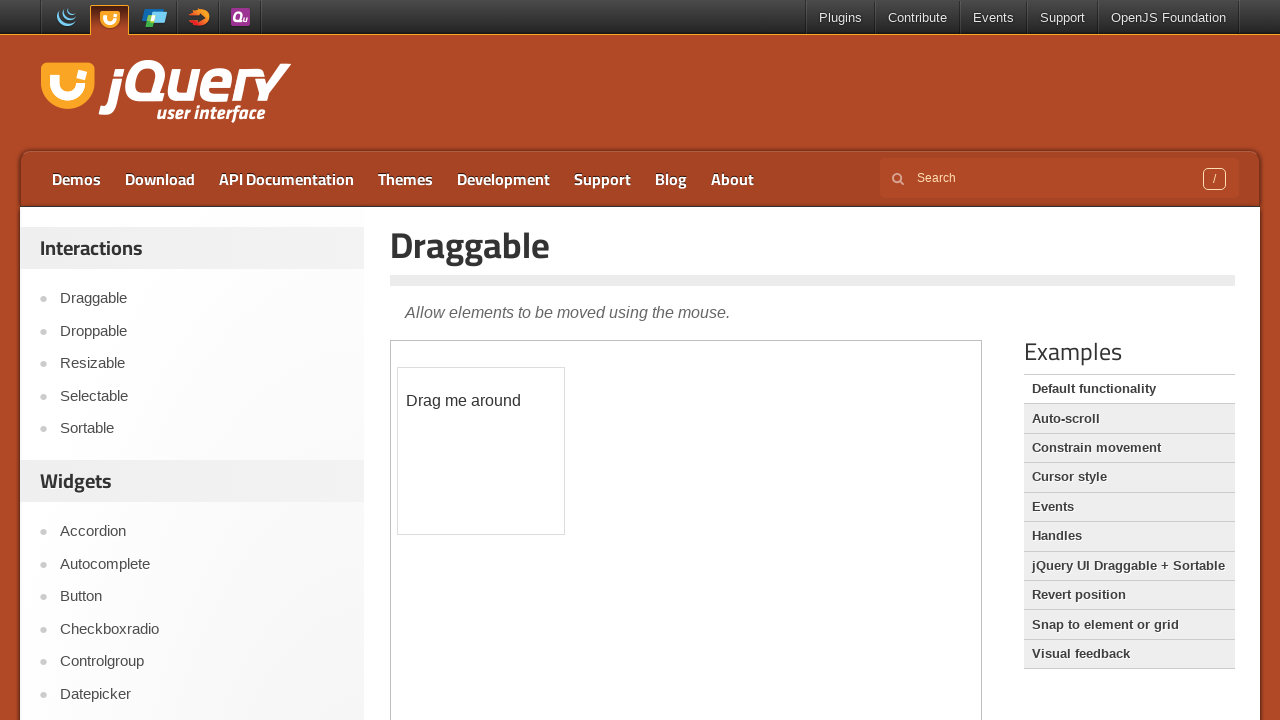

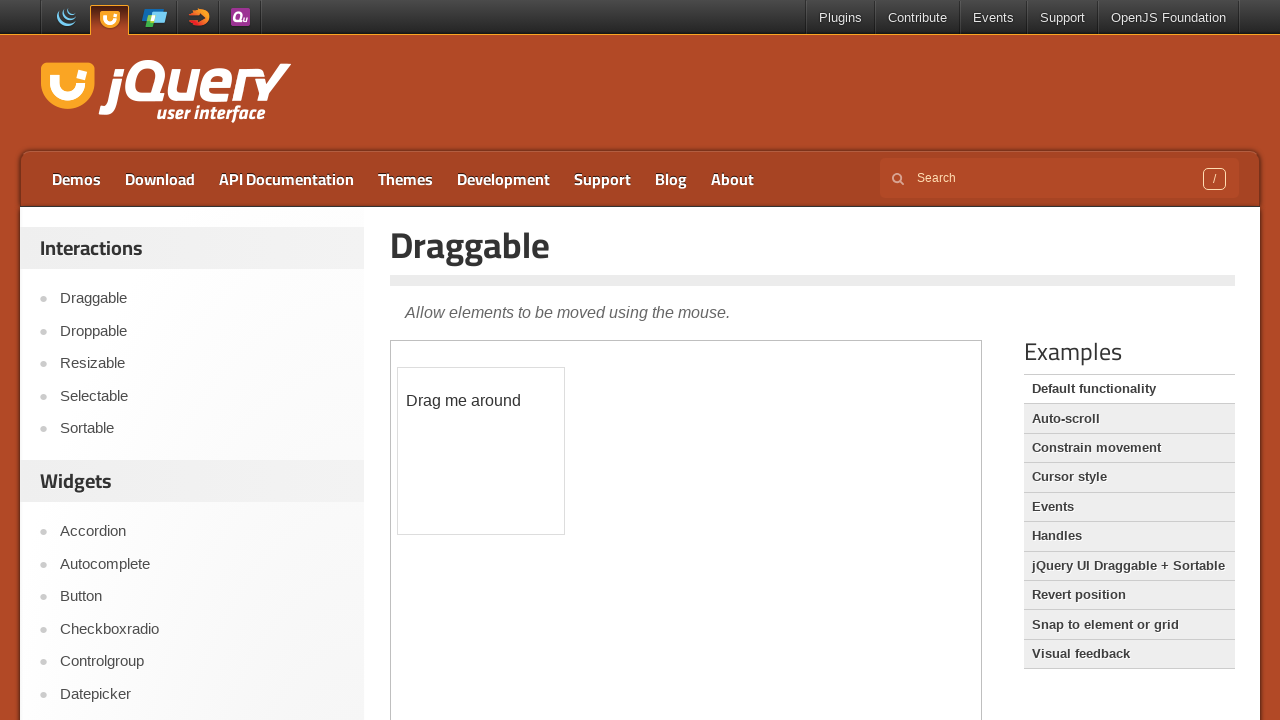